Tests a registration form by navigating to a register page, filling in all form fields including username, email, gender, hobbies, interests, country, date of birth, biography, and submitting the form.

Starting URL: https://material.playwrightvn.com/

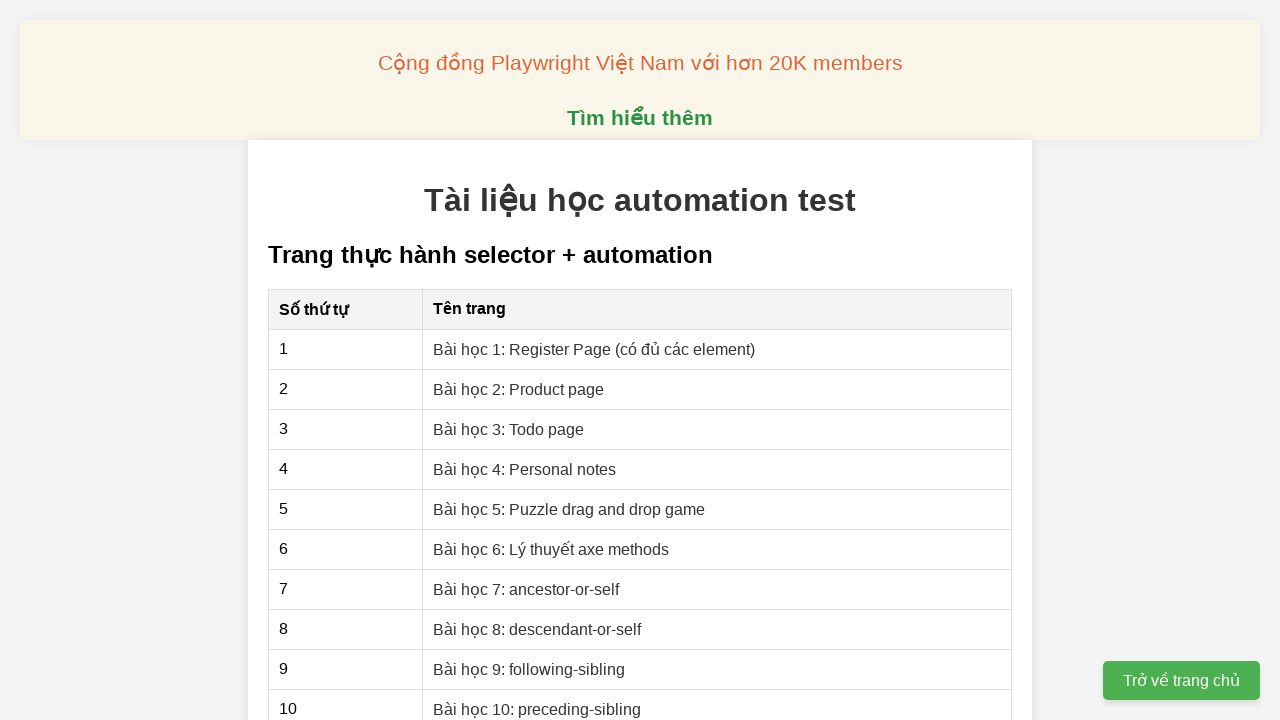

Clicked on 'Bài học 1: Register Page' link at (594, 349) on xpath=//a[text()='Bài học 1: Register Page (có đủ các element)']
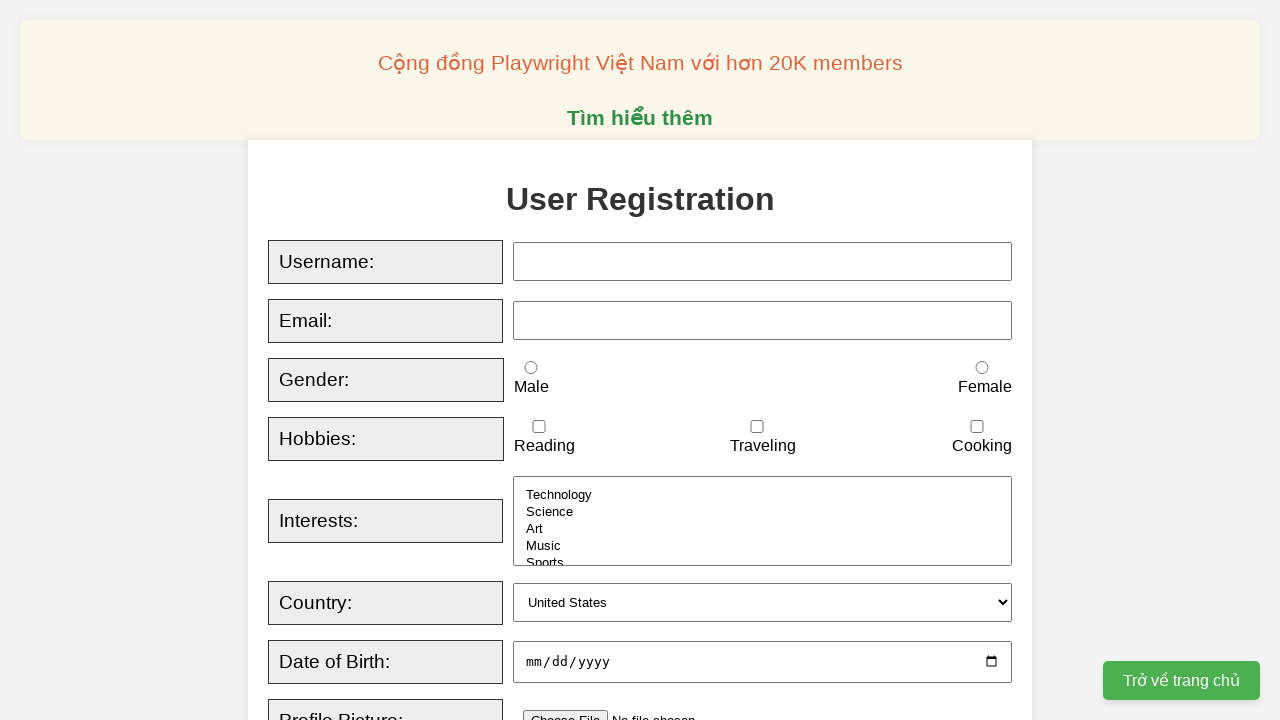

Filled username field with 'TestUser2024' on input#username
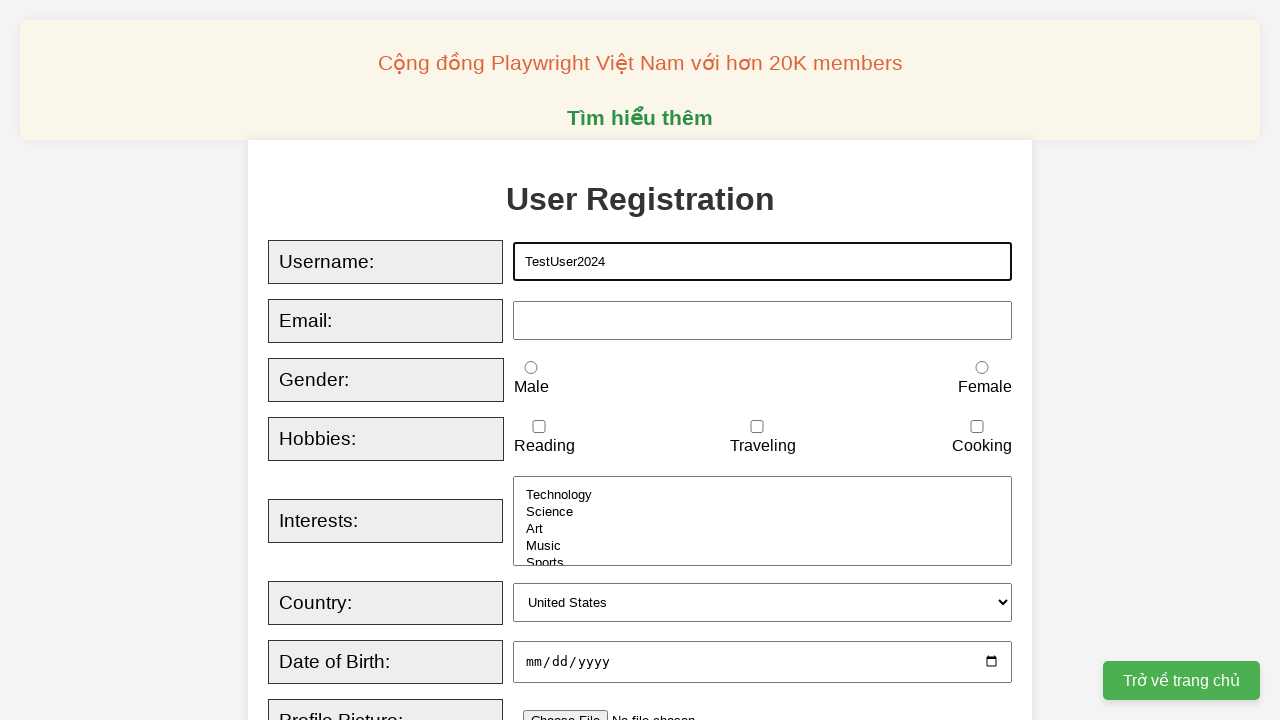

Filled email field with 'testuser2024@mailsac.com' on input#email
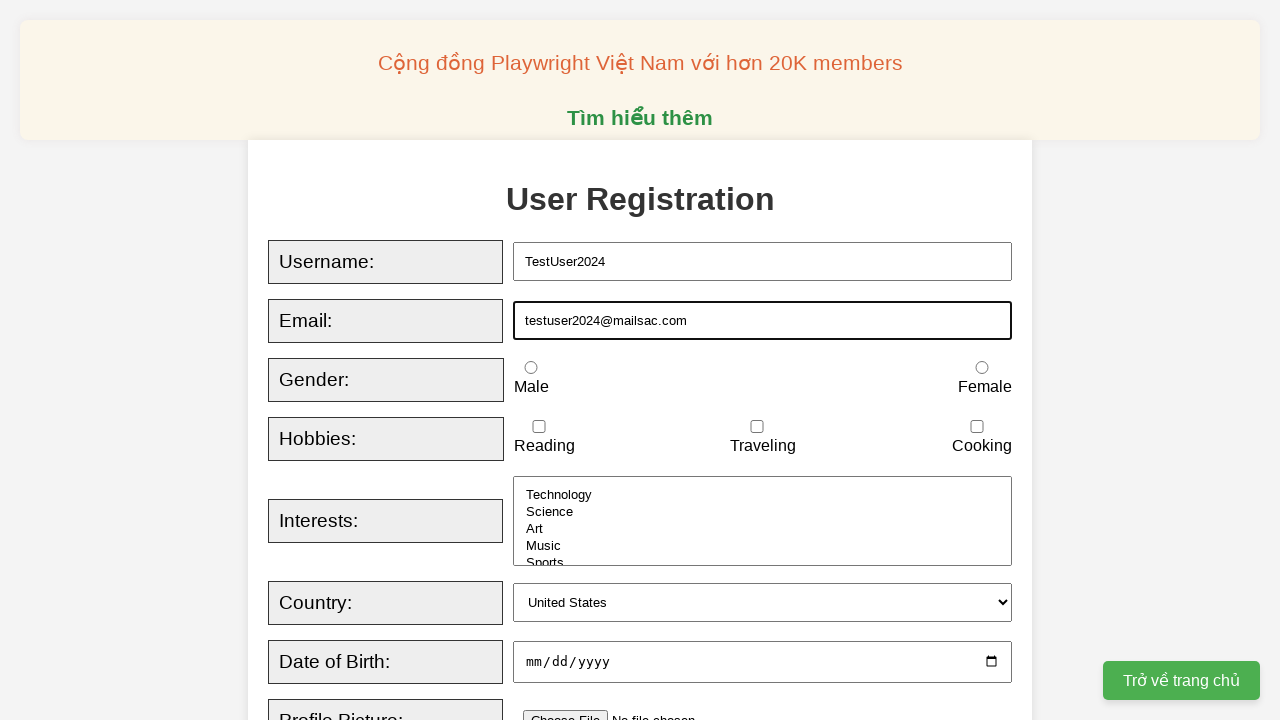

Selected female gender option at (982, 368) on input#female
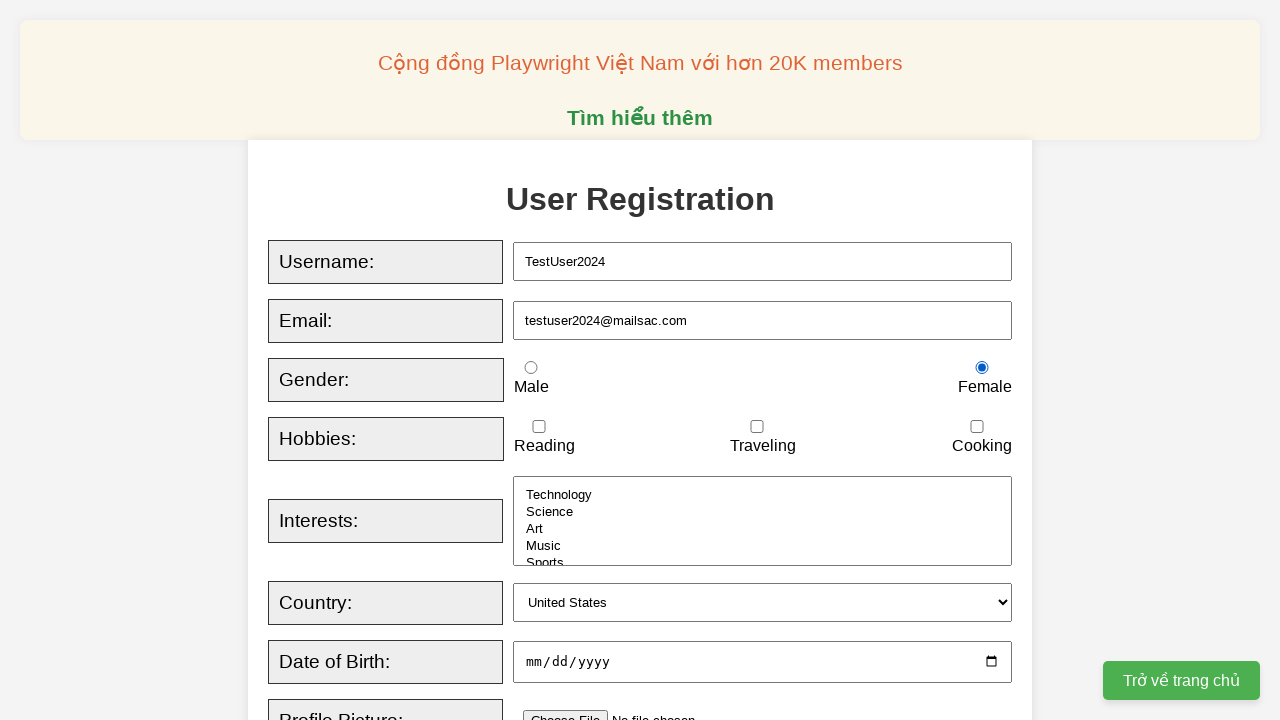

Checked traveling hobby checkbox at (757, 427) on input#traveling
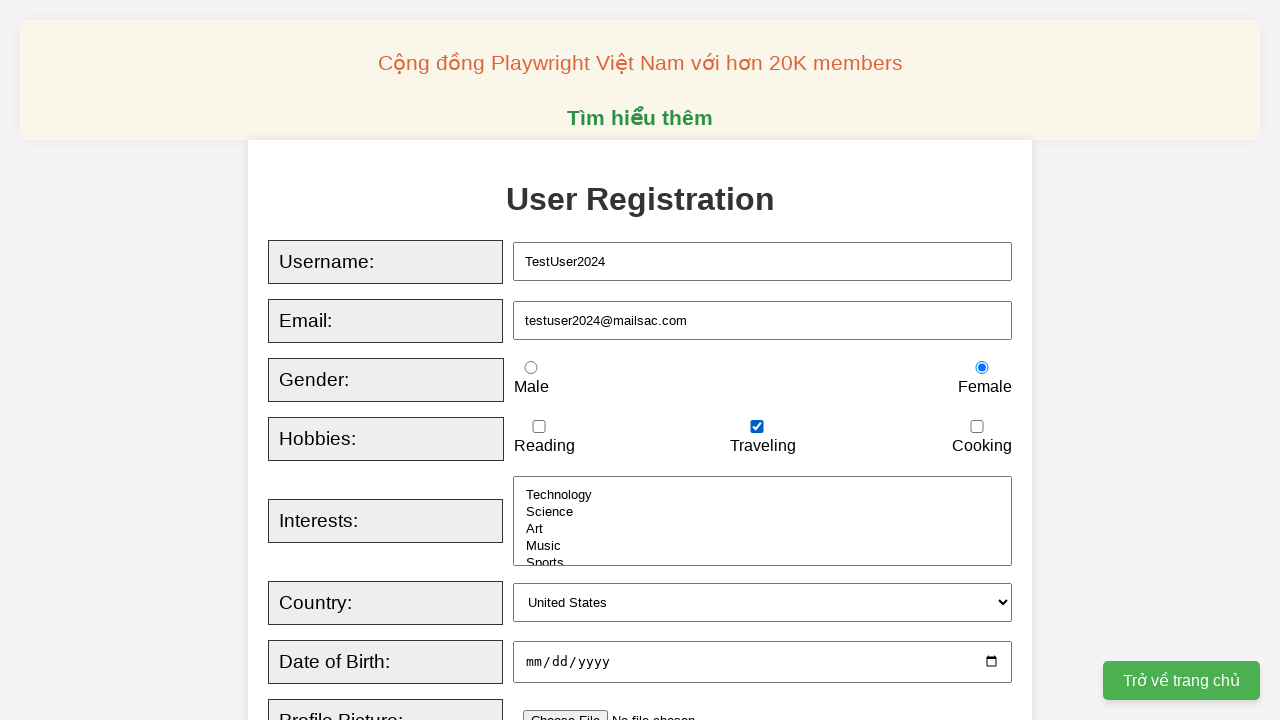

Selected music from interest dropdown at (763, 546) on xpath=//option[@value='music']
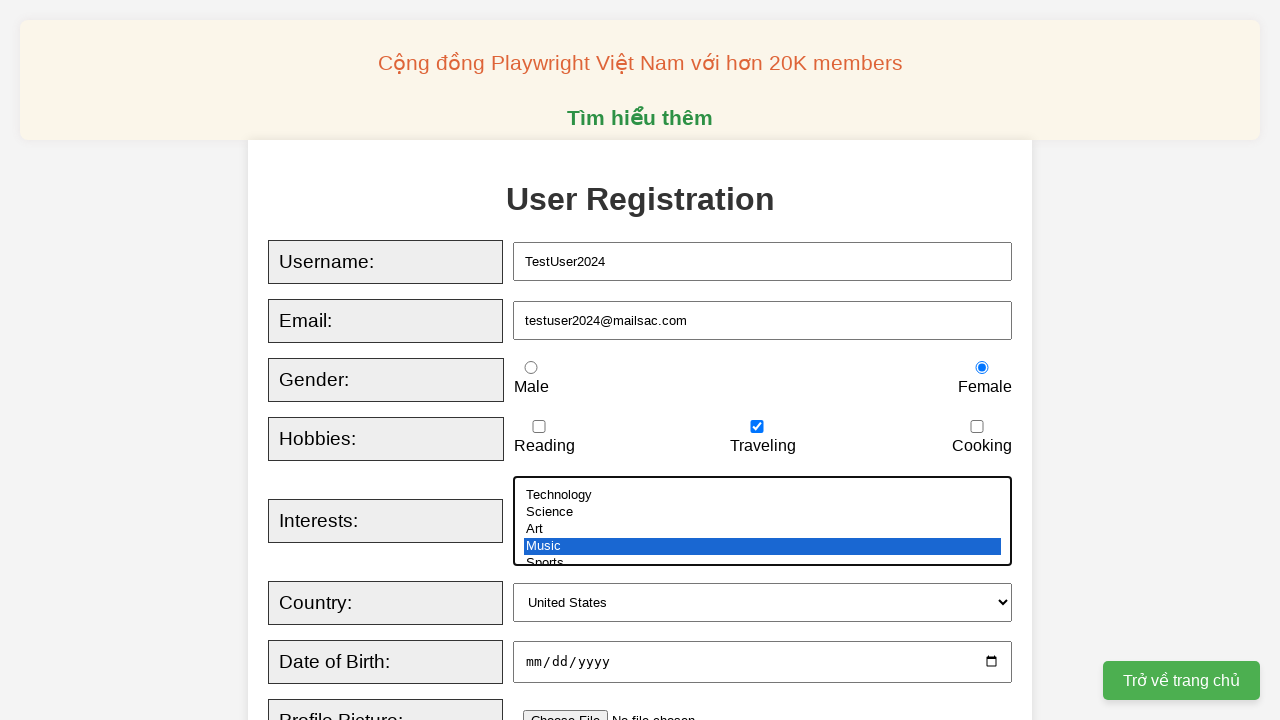

Selected Australia from country dropdown on select#country
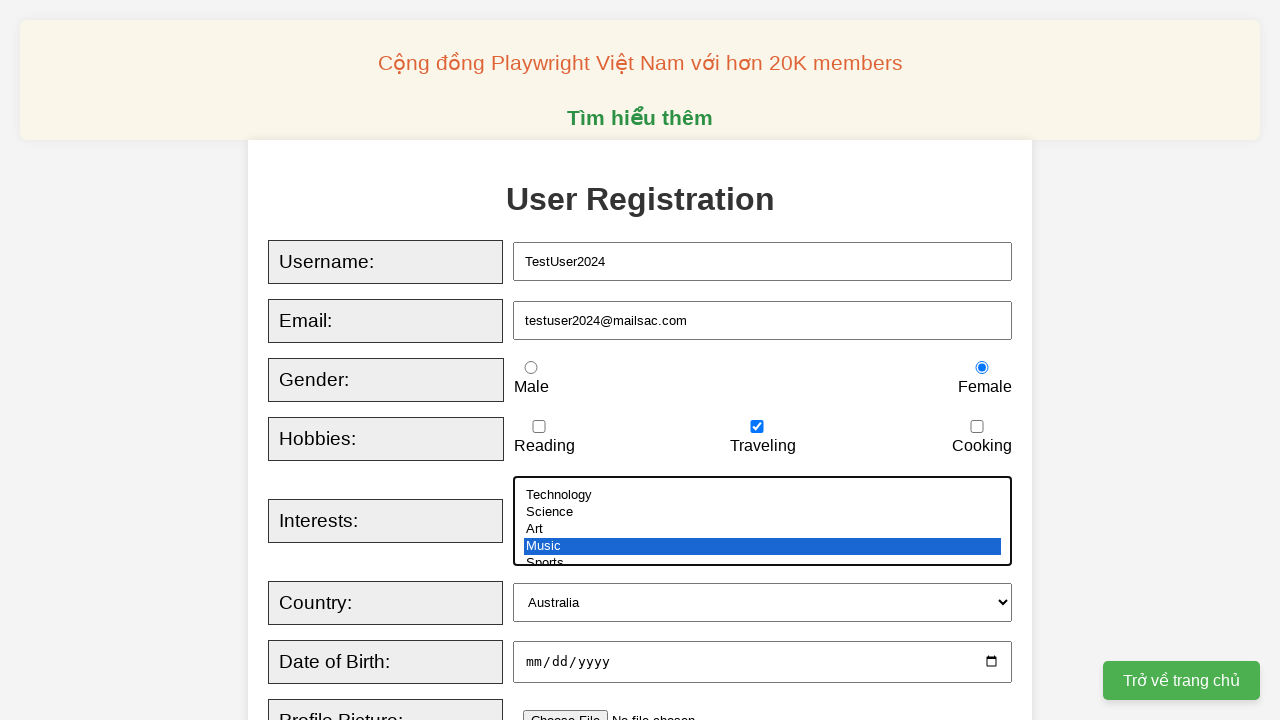

Filled date of birth with '1995-08-15' on input#dob
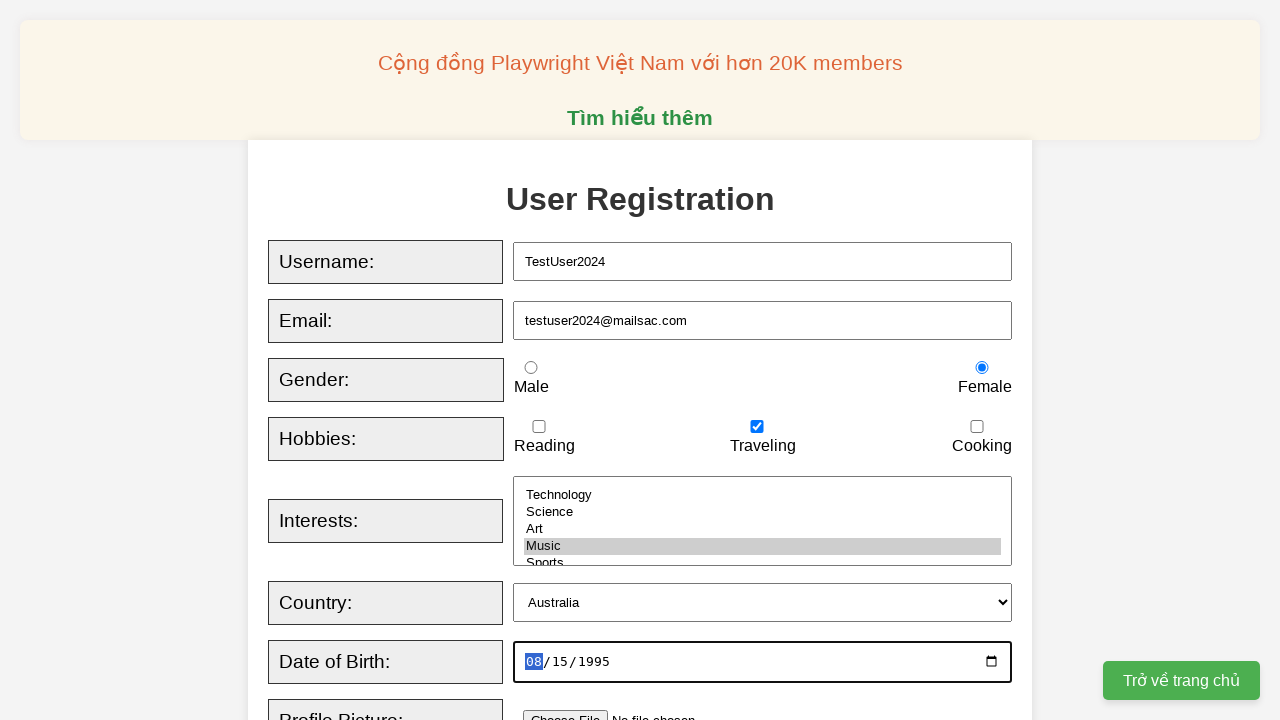

Filled biography field with test biography text on textarea#bio
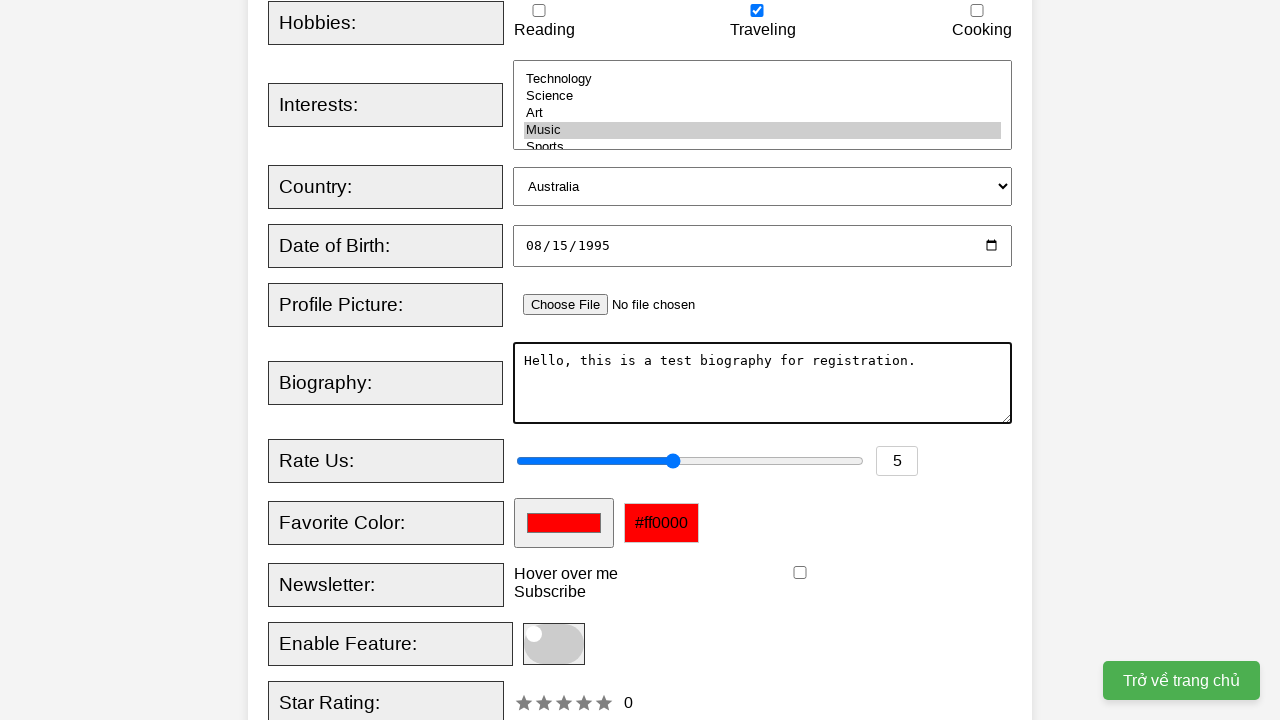

Clicked Register button to submit the form at (528, 360) on xpath=//button[@type='submit']
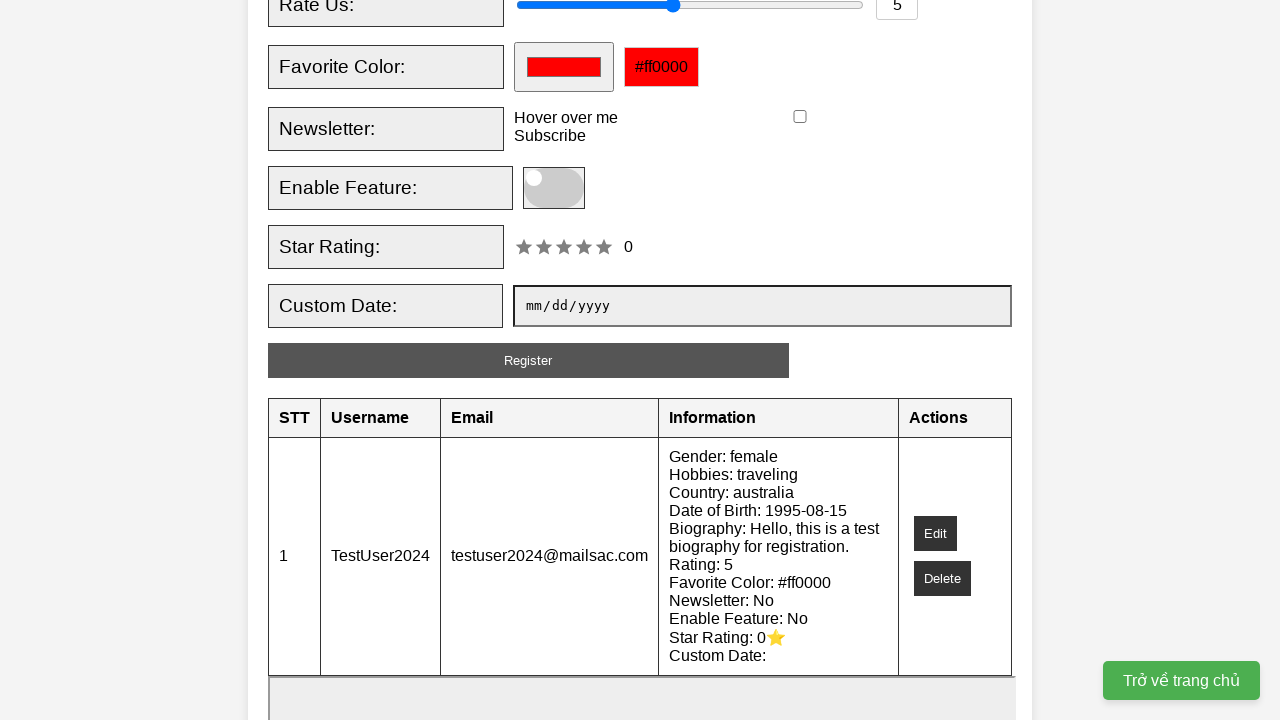

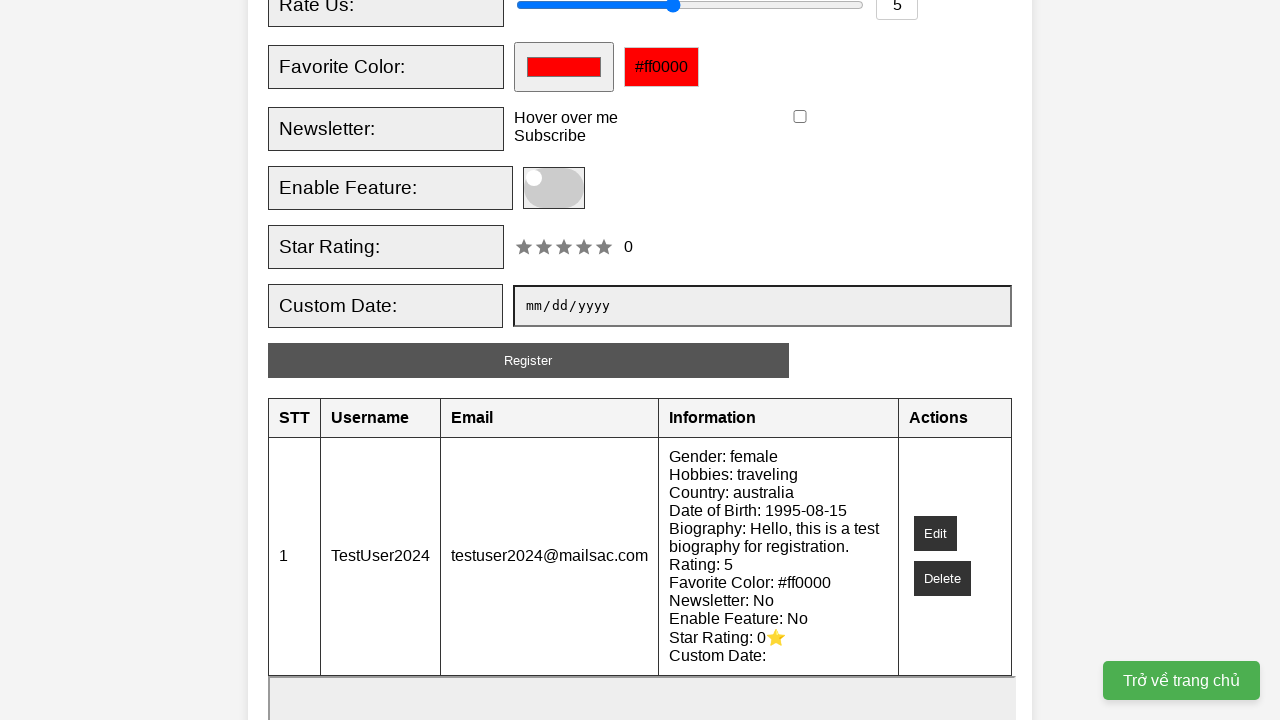